Tests prompt alert functionality by navigating to the prompt tab, triggering a prompt alert, entering text, and dismissing it

Starting URL: http://demo.automationtesting.in/Alerts.html

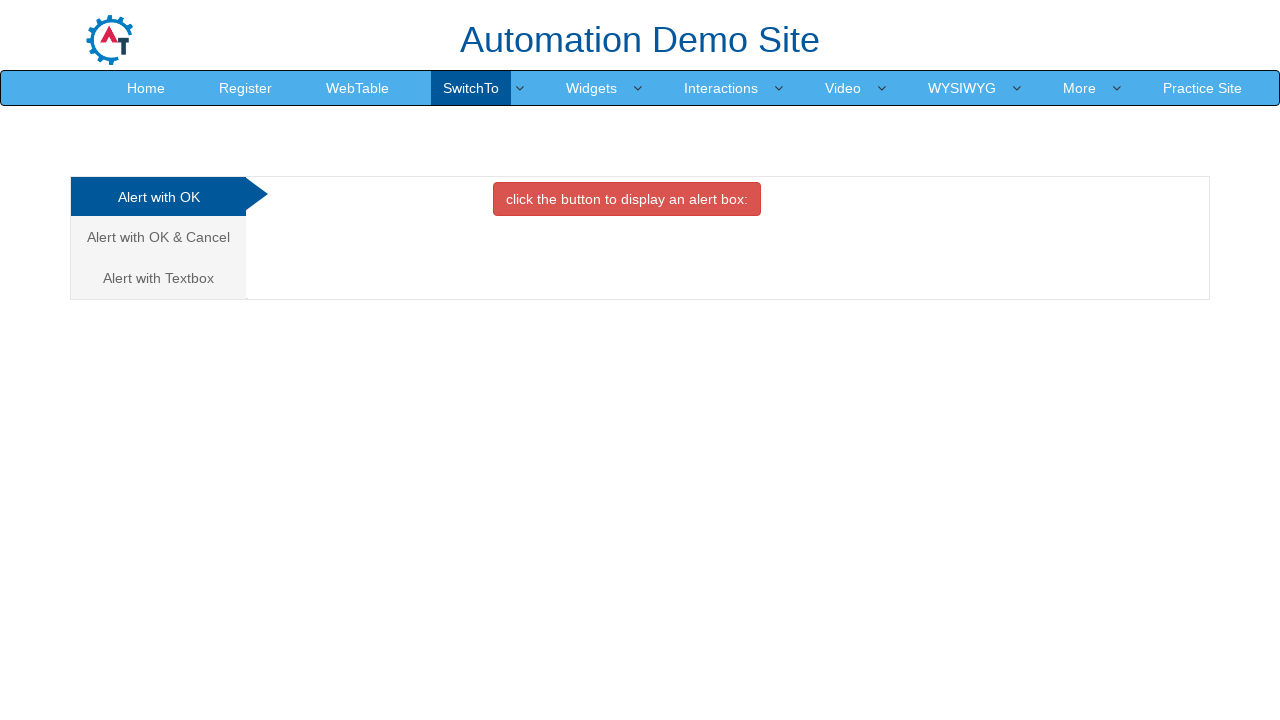

Clicked on the Prompt tab at (158, 278) on (//a[@data-toggle='tab'])[3]
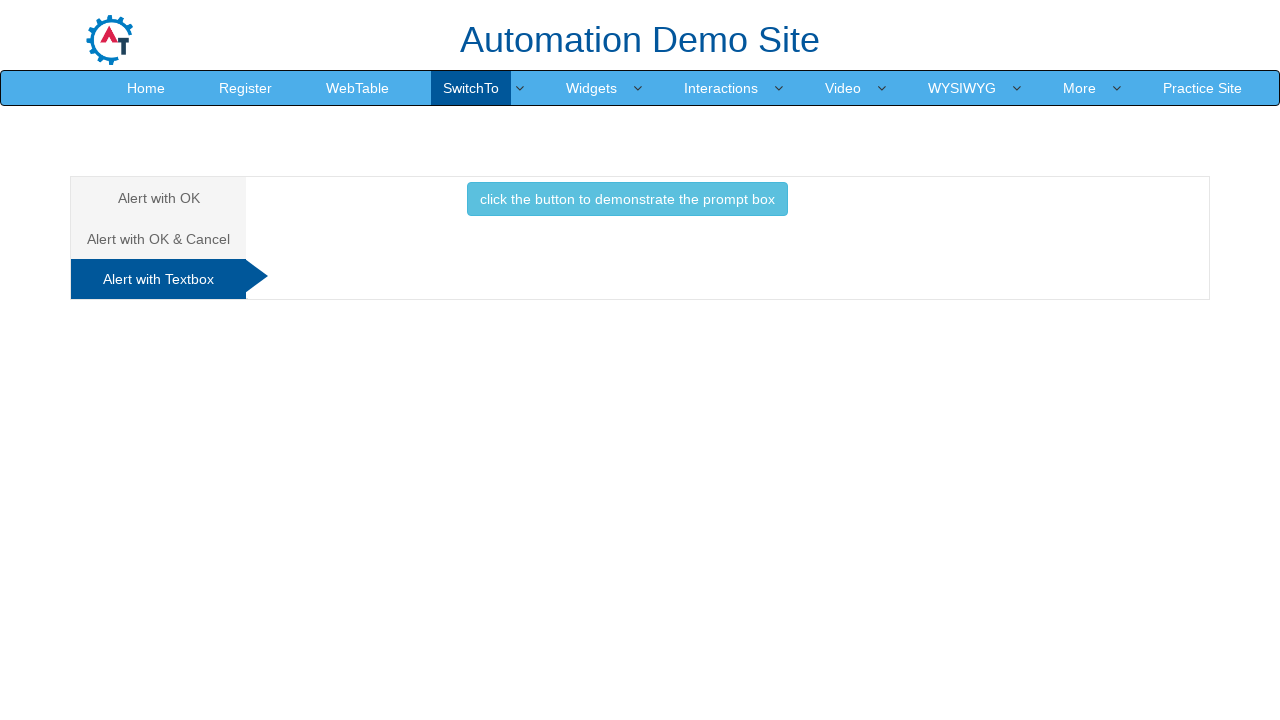

Clicked button to trigger prompt alert at (627, 199) on xpath=//button[@onclick='promptbox()']
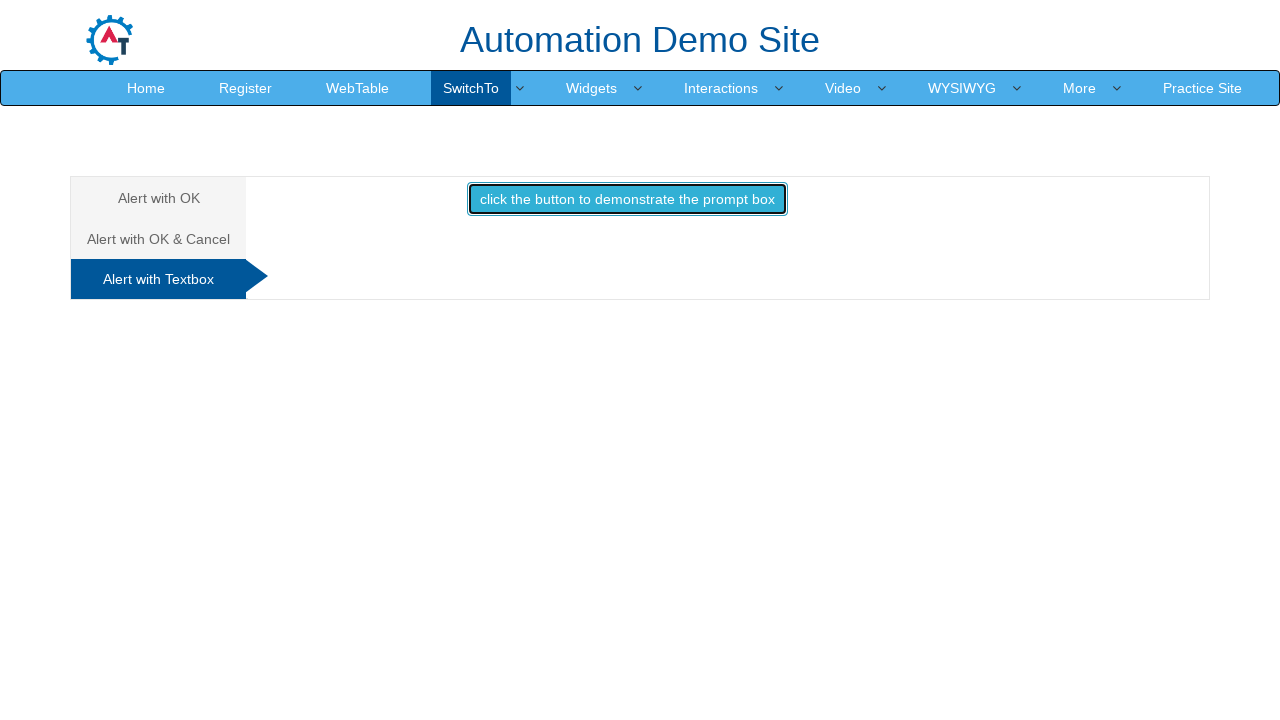

Set up dialog handler to dismiss prompt
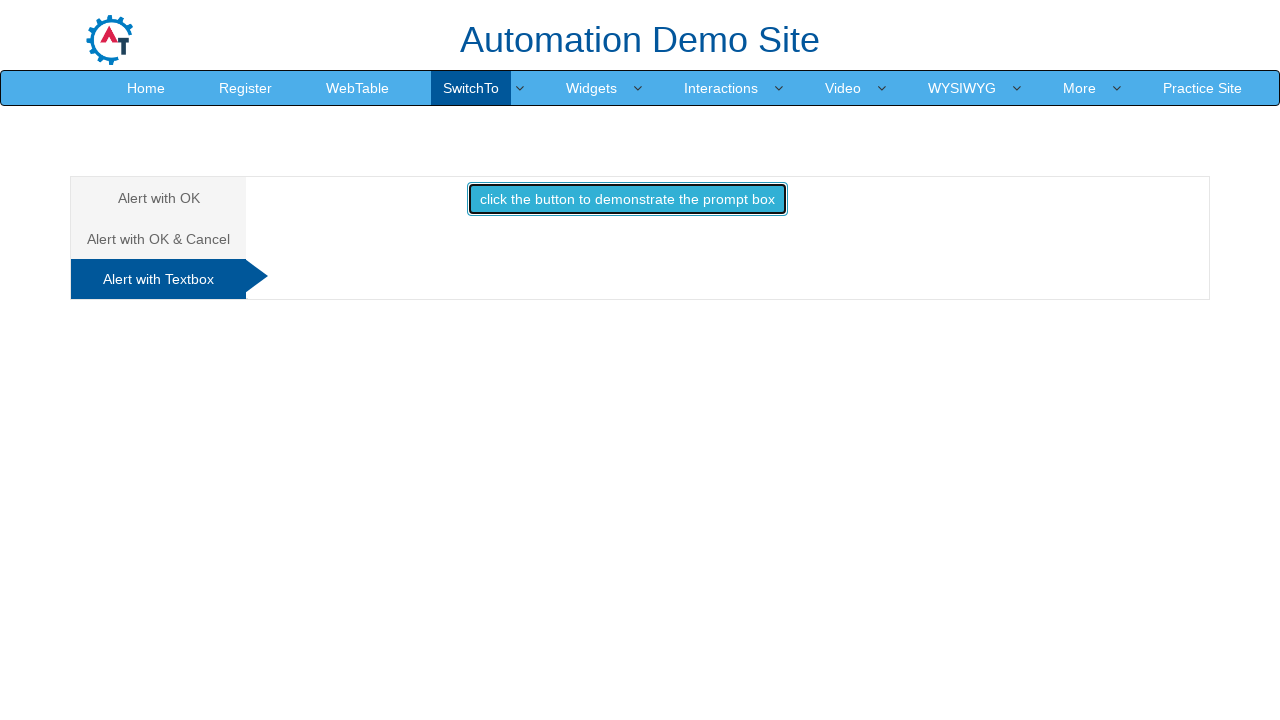

Evaluated promptbox function to trigger prompt alert
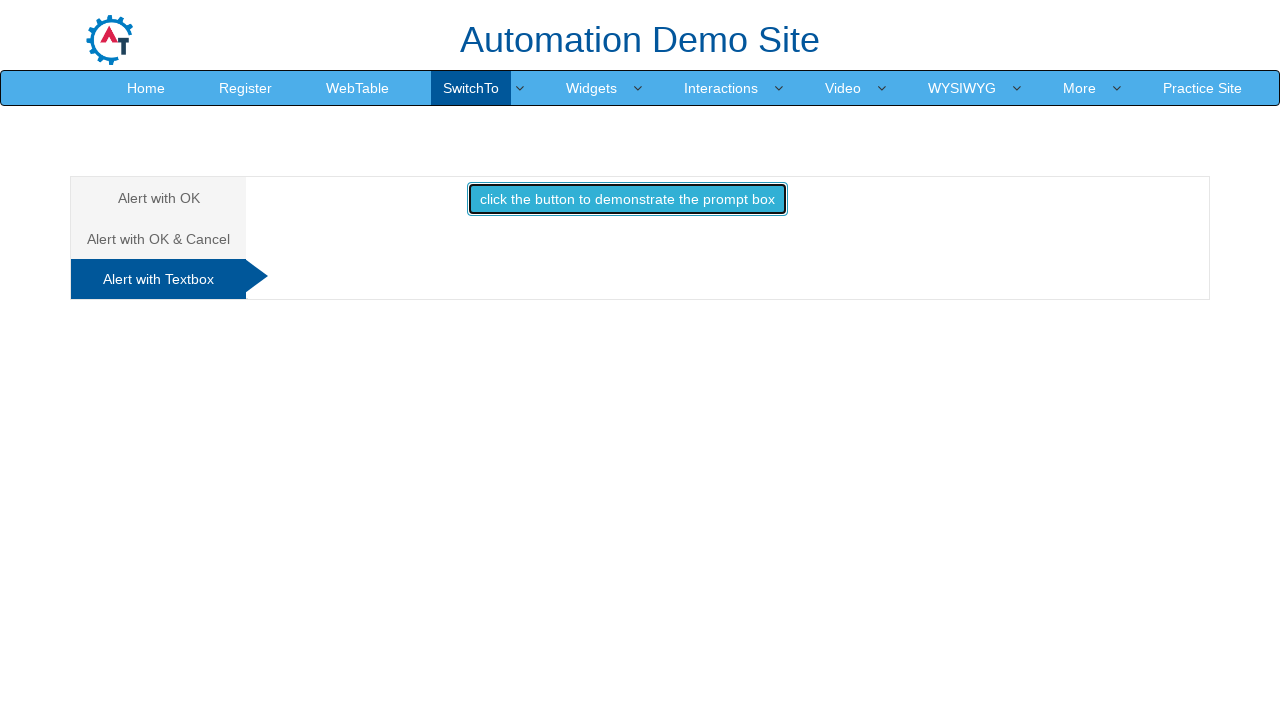

Set up dialog handler to accept prompt with text 'Mock practice'
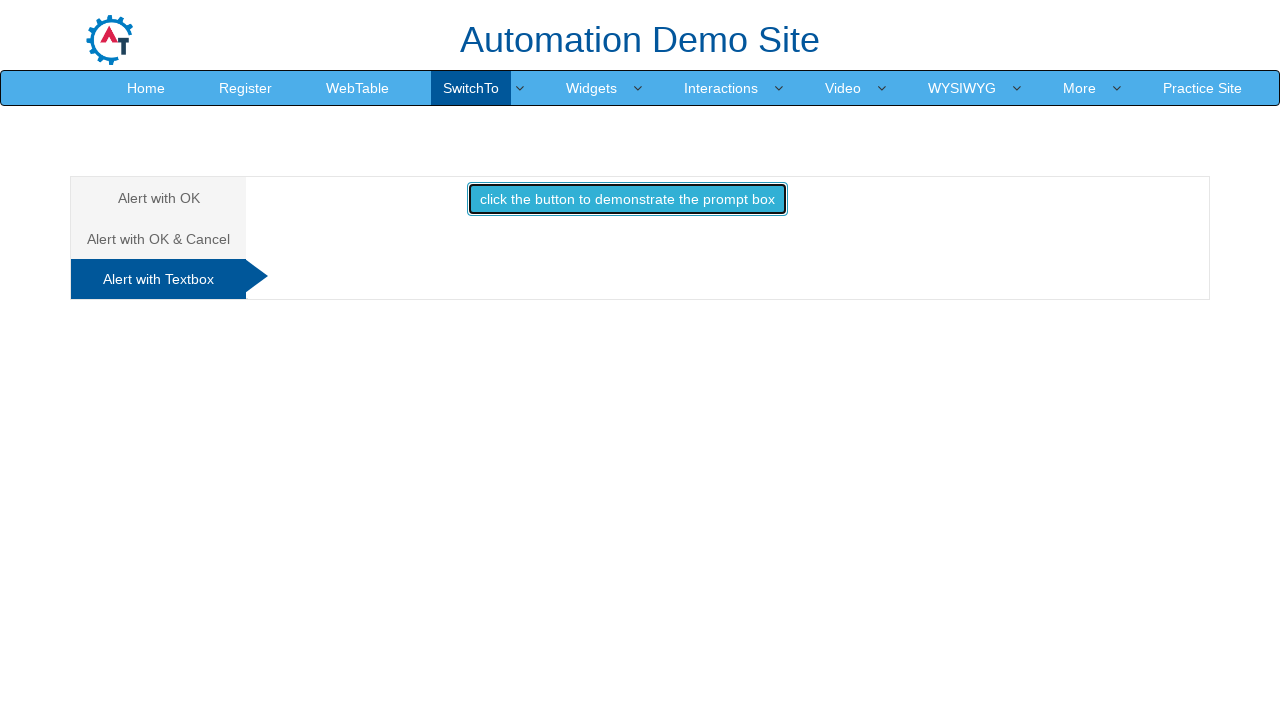

Clicked prompt button to trigger dialog at (627, 199) on xpath=//button[@onclick='promptbox()']
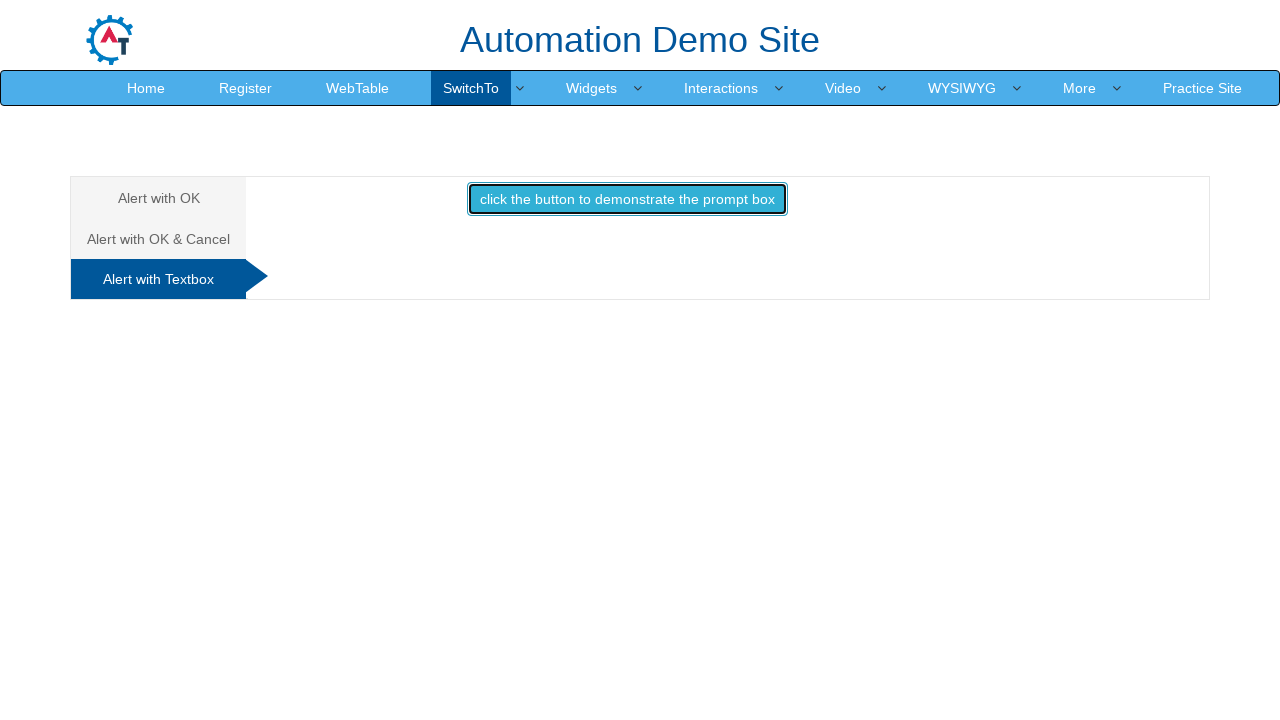

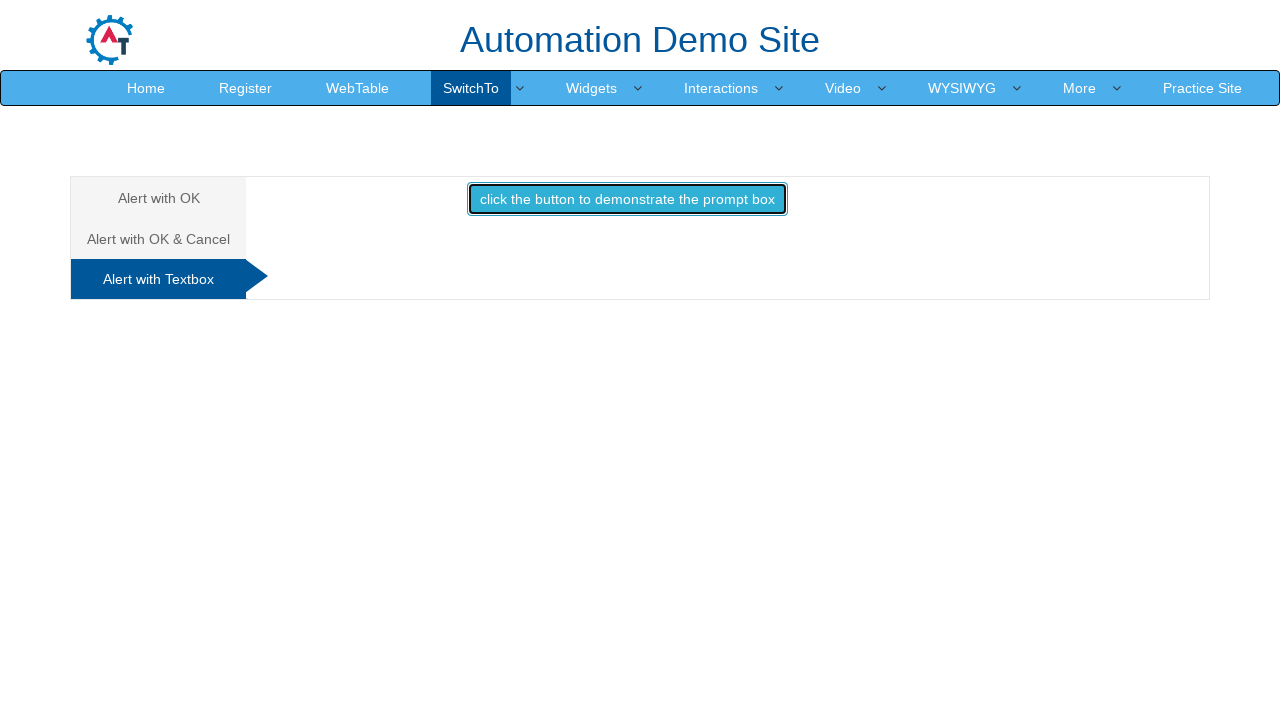